Tests the Enable button functionality on a dynamic controls page by clicking Enable, waiting for the loading bar to disappear, and verifying the input box is enabled and the "It's enabled!" message appears.

Starting URL: https://practice.cydeo.com/dynamic_controls

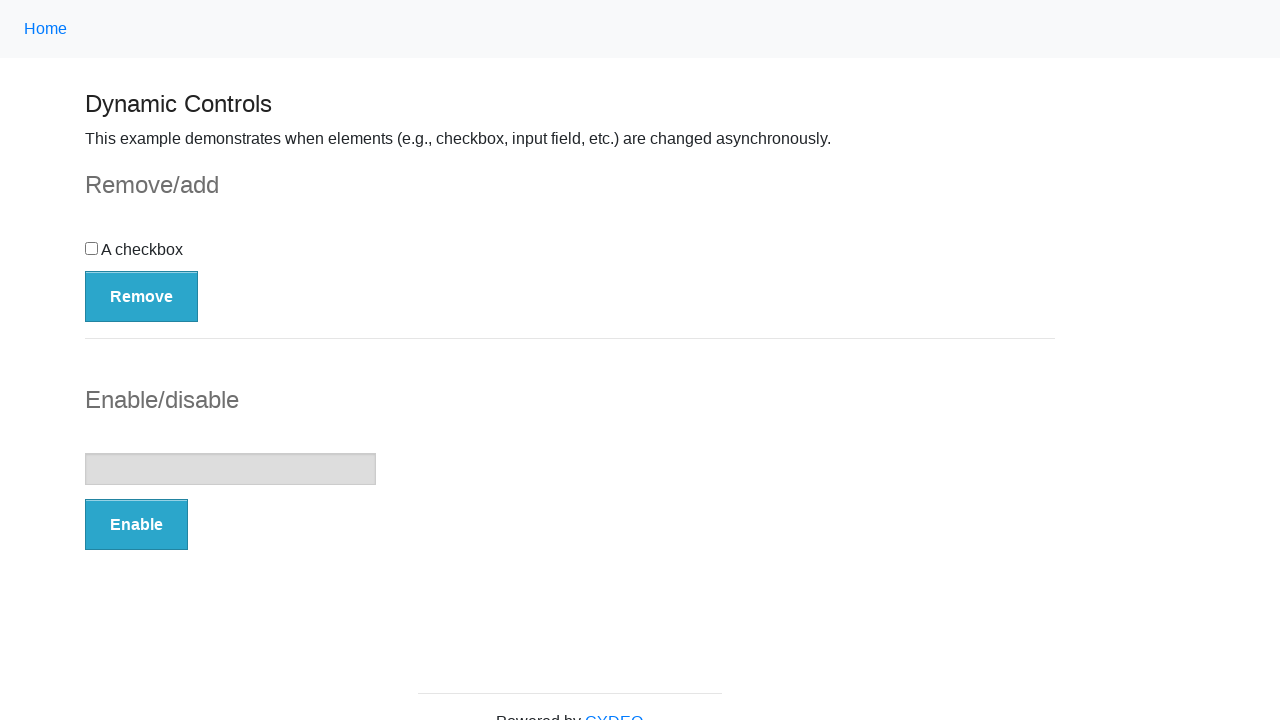

Clicked the Enable button at (136, 525) on button:has-text('Enable')
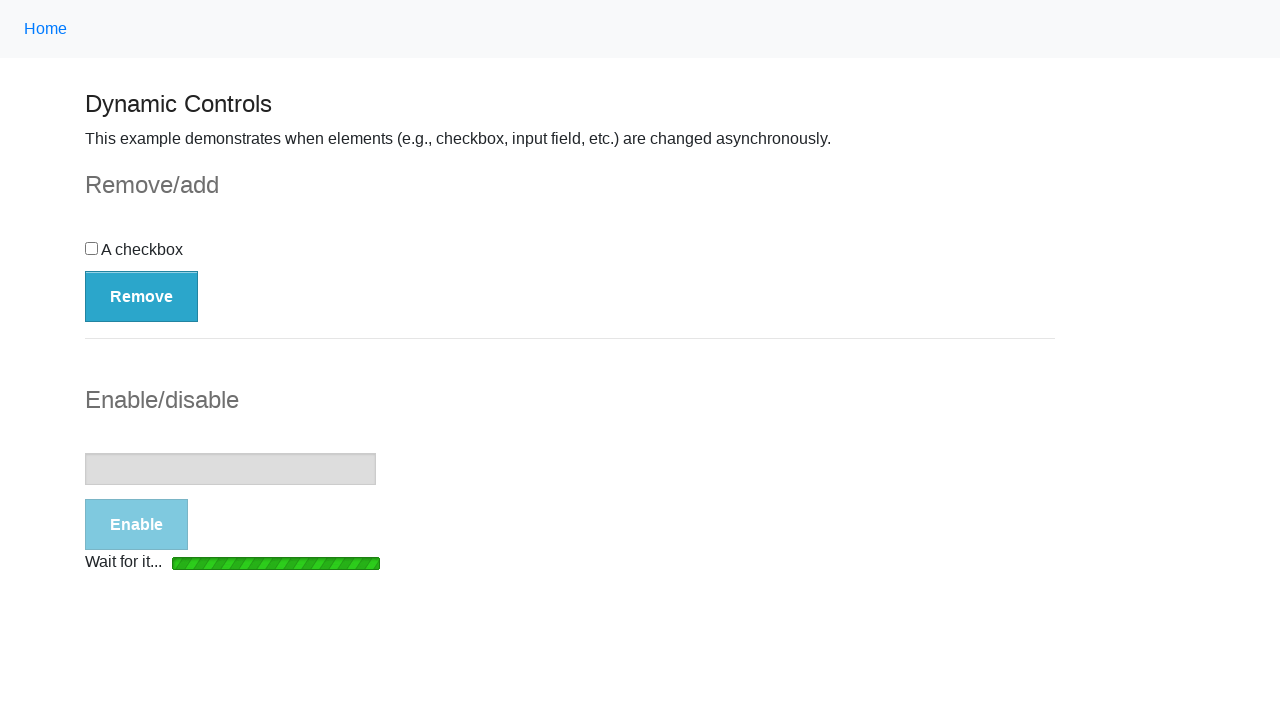

Waited for loading bar to disappear
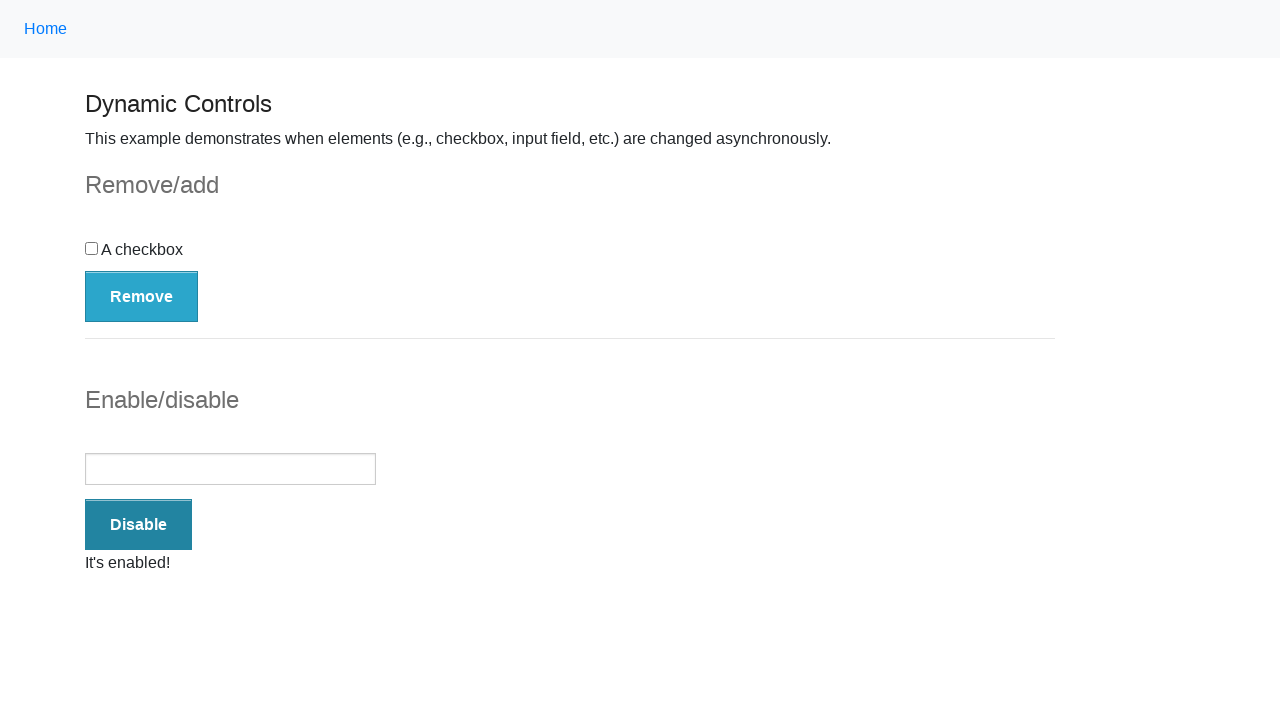

Verified input box is enabled
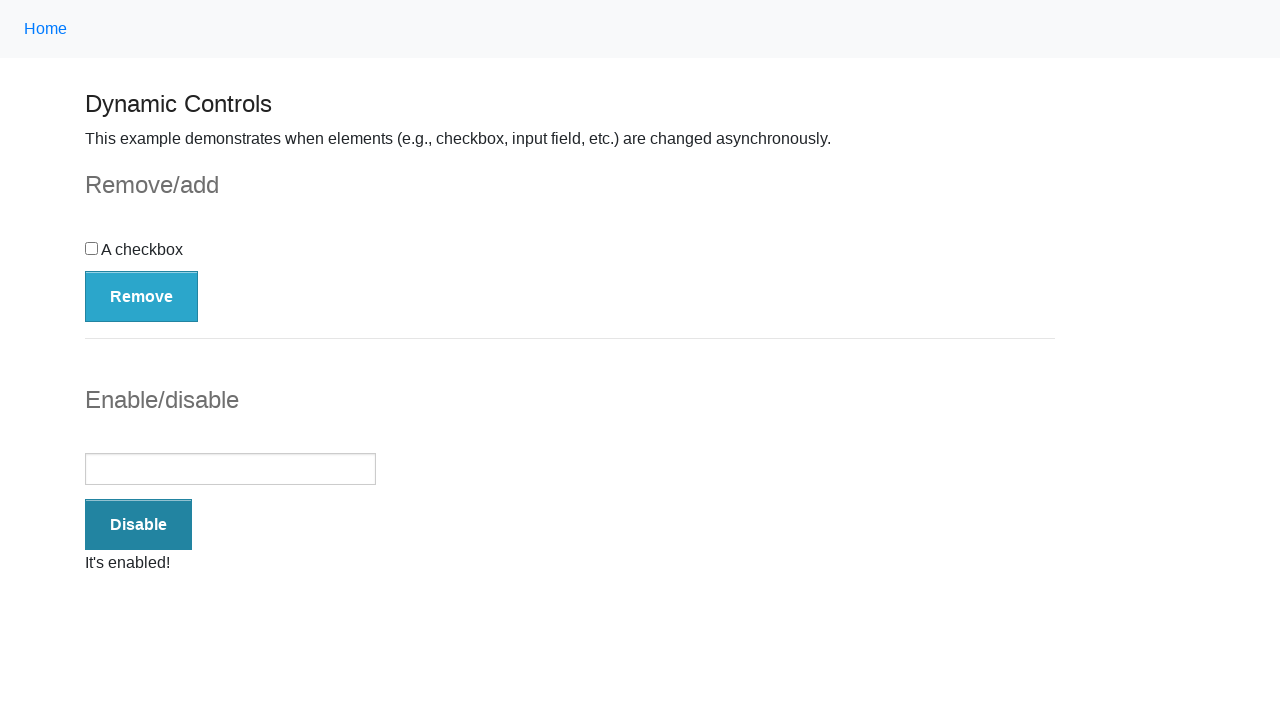

Verified 'It's enabled!' message is displayed
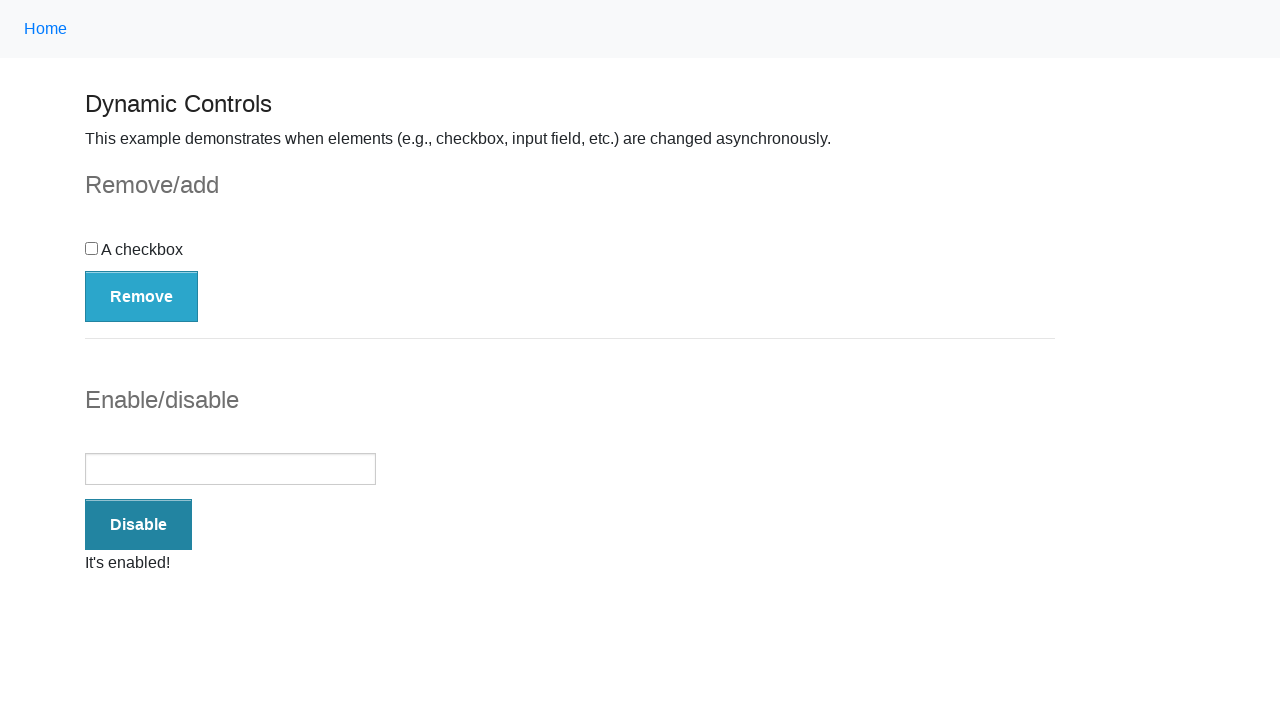

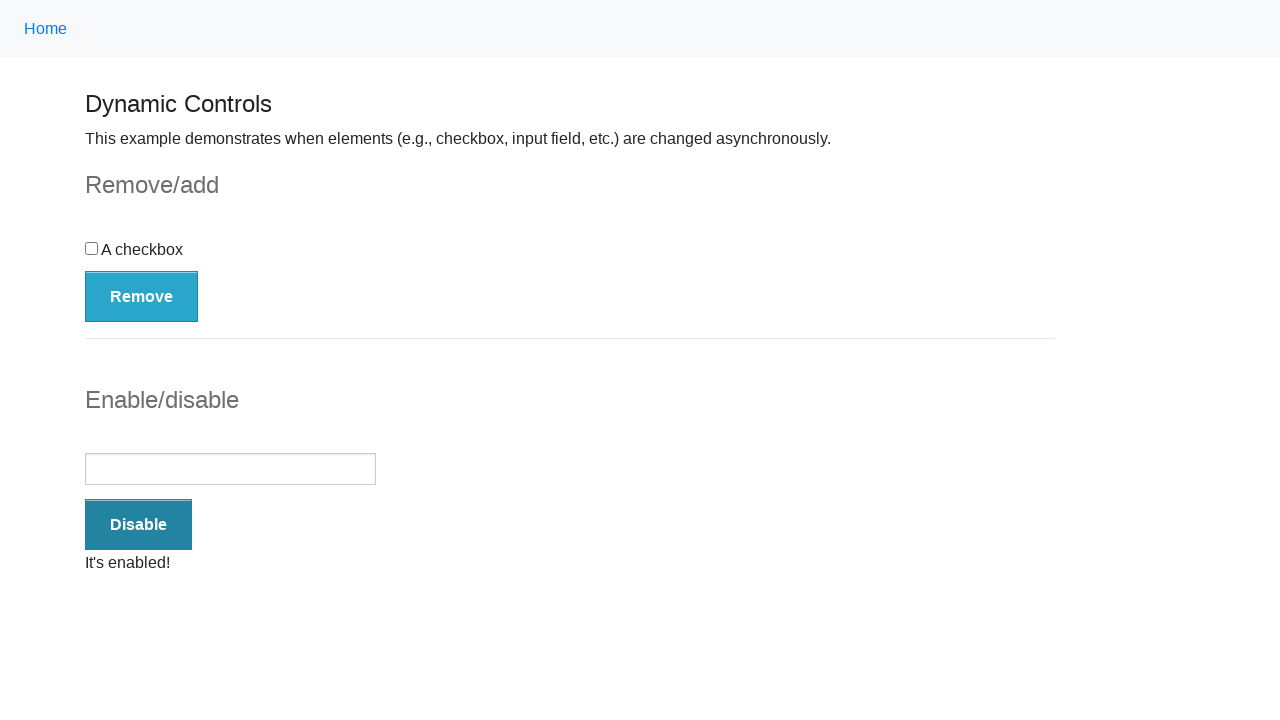